Tests the Practice Form on demoqa.com by filling out all form fields including name, email, gender, phone, date of birth, subjects, hobbies, address, state/city selection, and submitting the form to verify the submitted values.

Starting URL: https://demoqa.com/

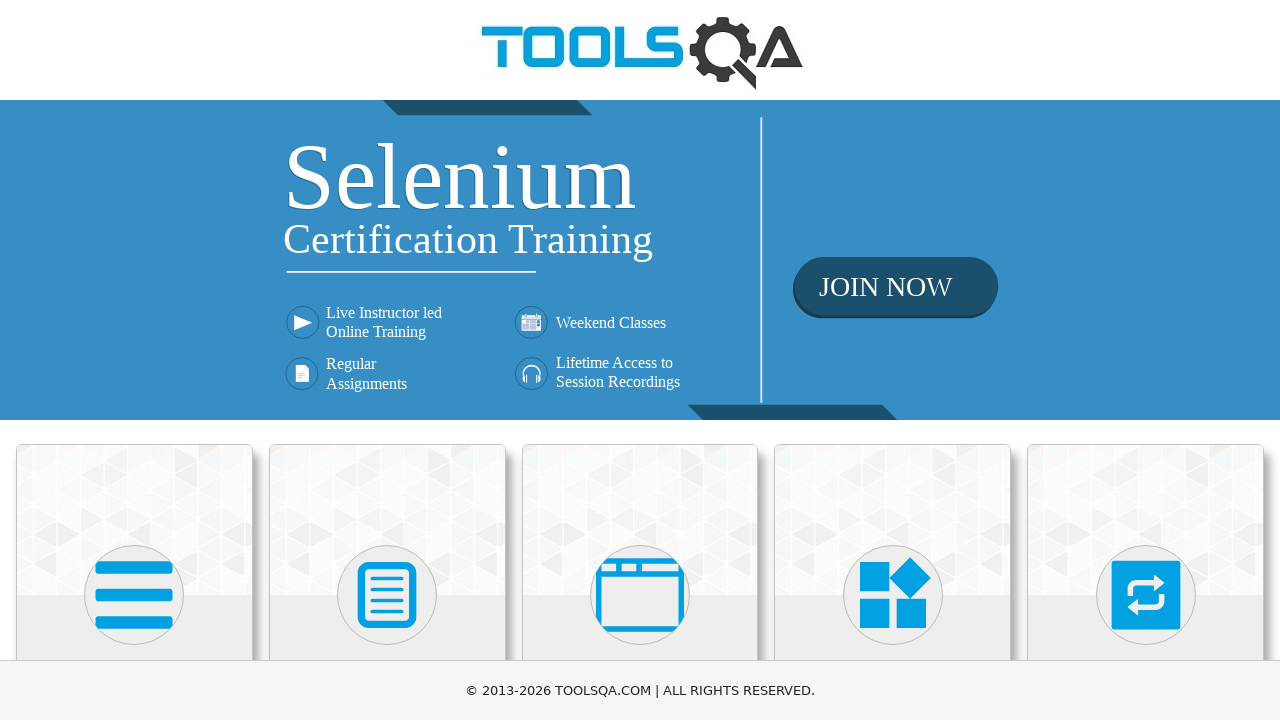

Clicked on Forms menu at (387, 360) on xpath=//h5[text()='Forms']
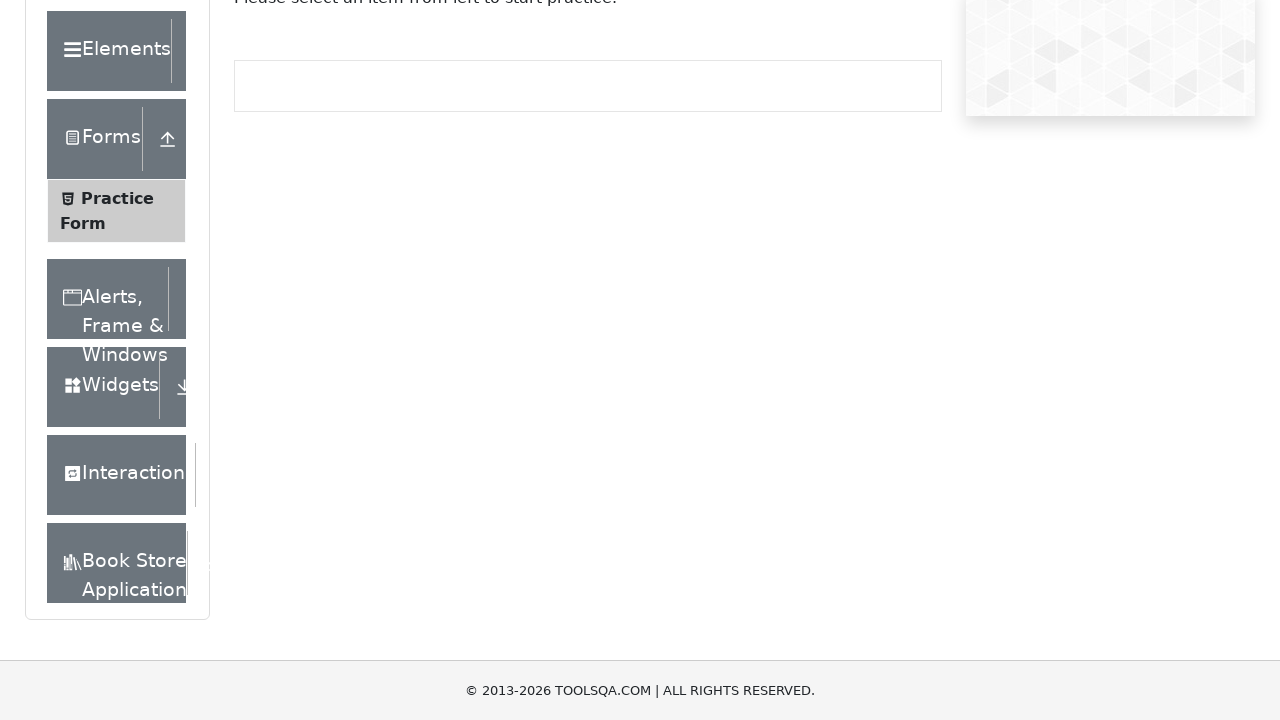

Clicked on Practice Form submenu at (117, 336) on xpath=//span[text()='Practice Form']
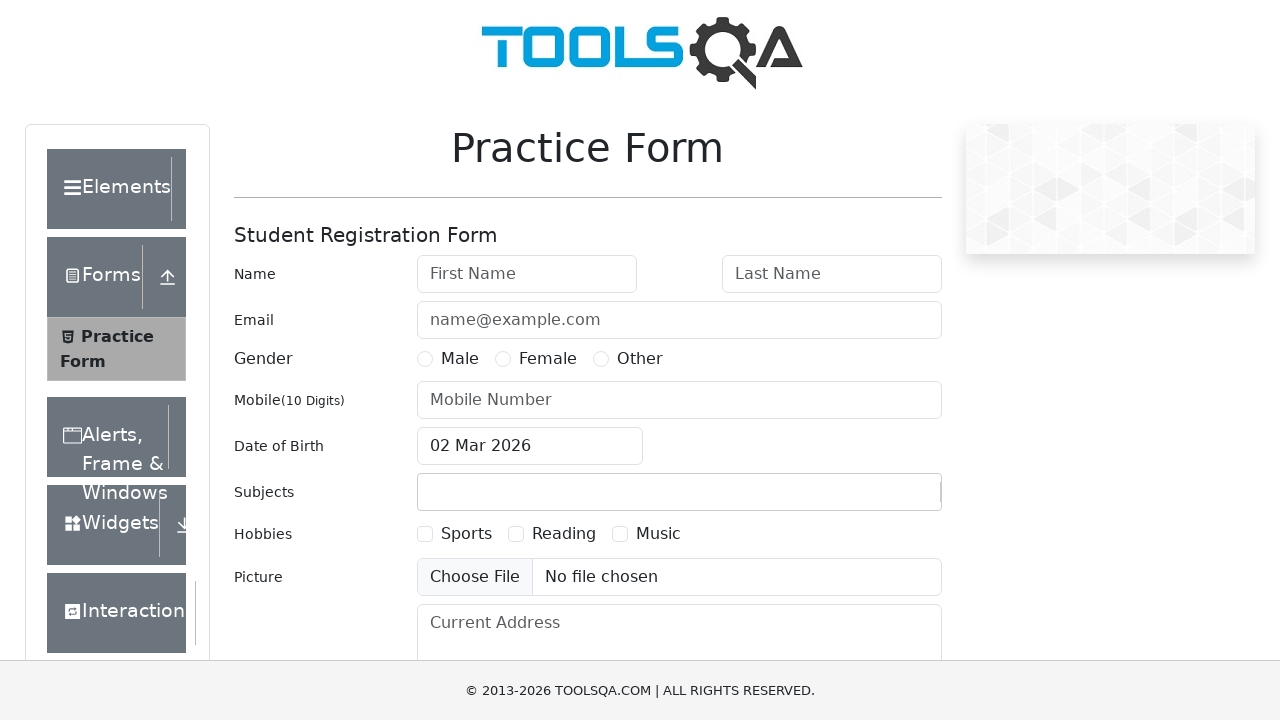

Filled first name with 'Eugen' on #firstName
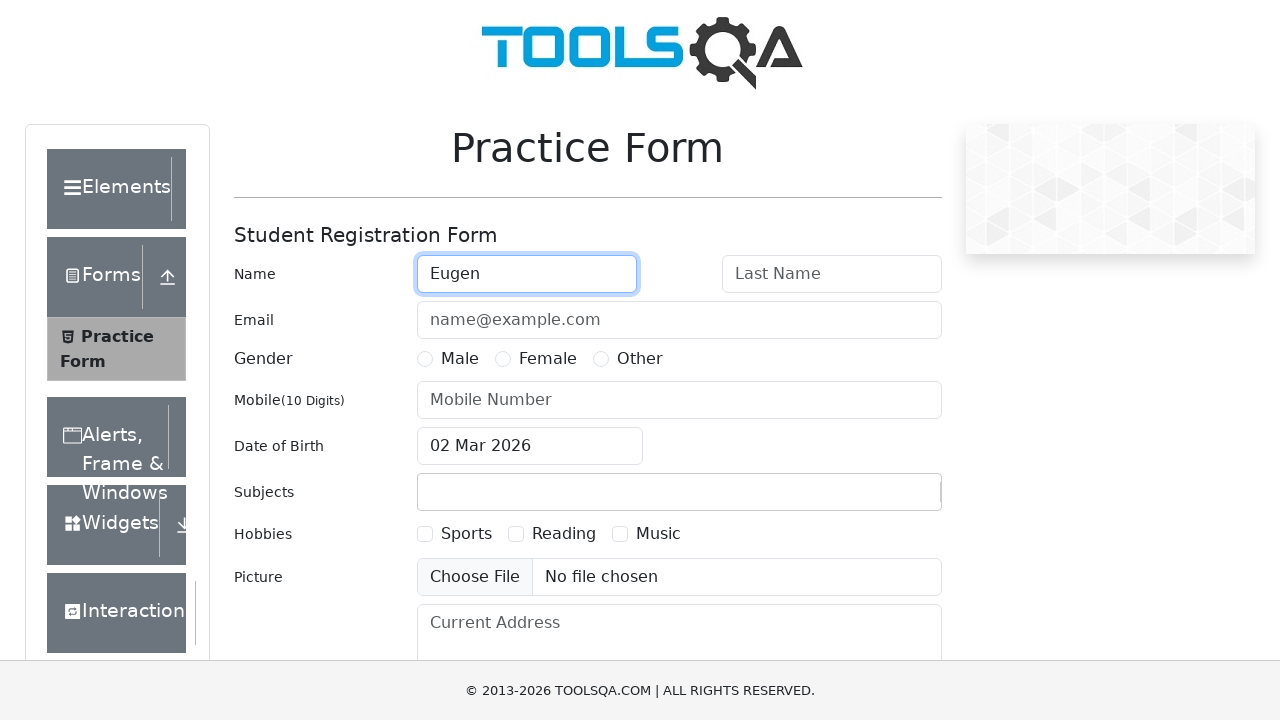

Filled last name with 'Emacu' on #lastName
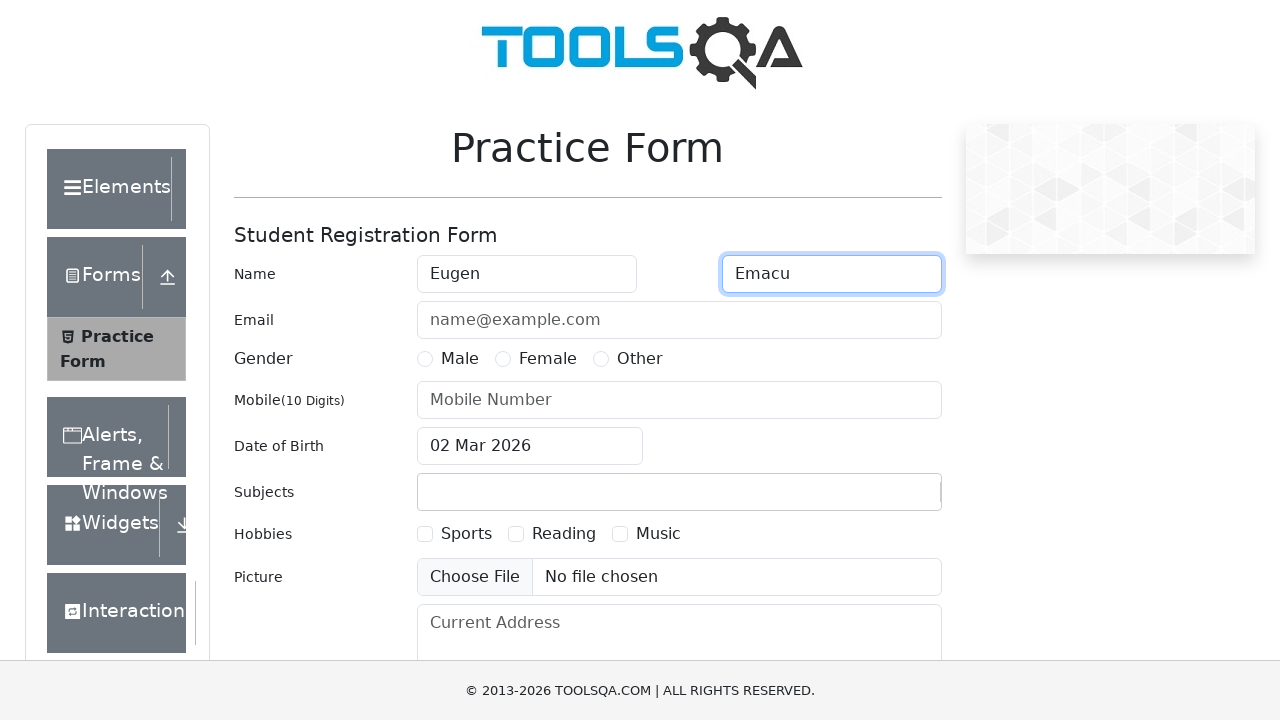

Filled email with 'eugen.emacu@gmail.com' on #userEmail
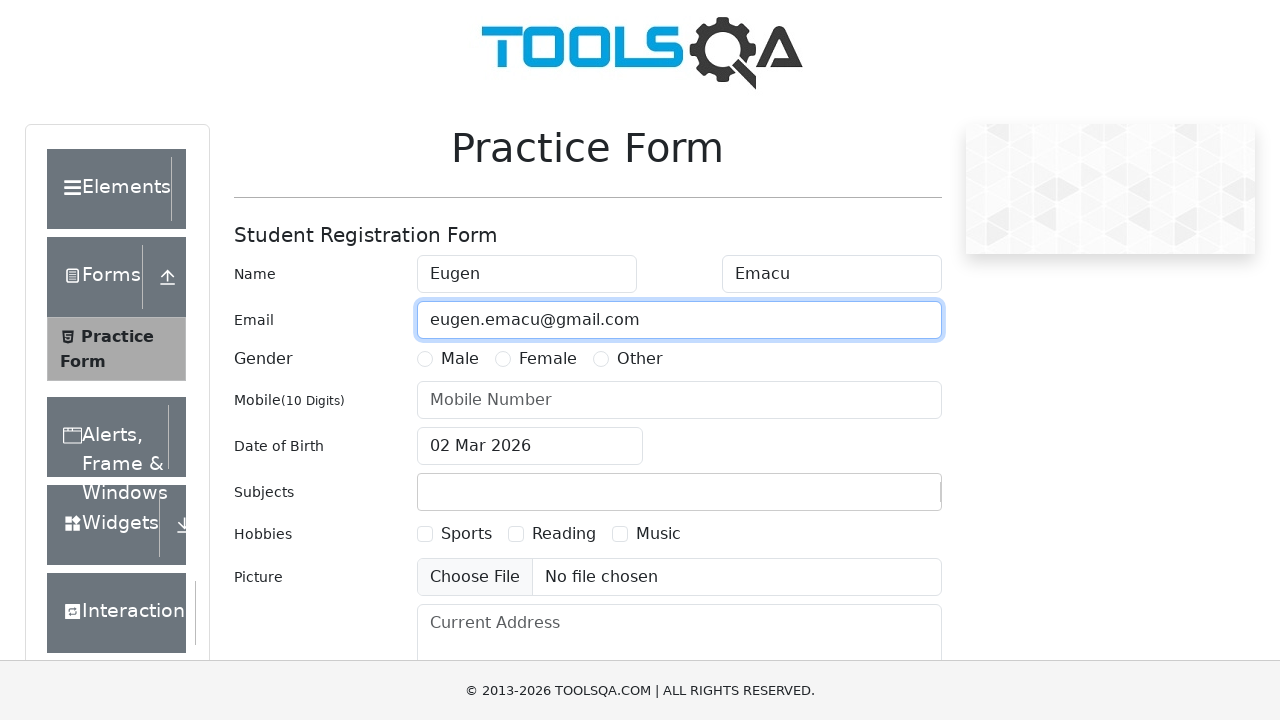

Selected Male gender option at (460, 359) on label[for='gender-radio-1']
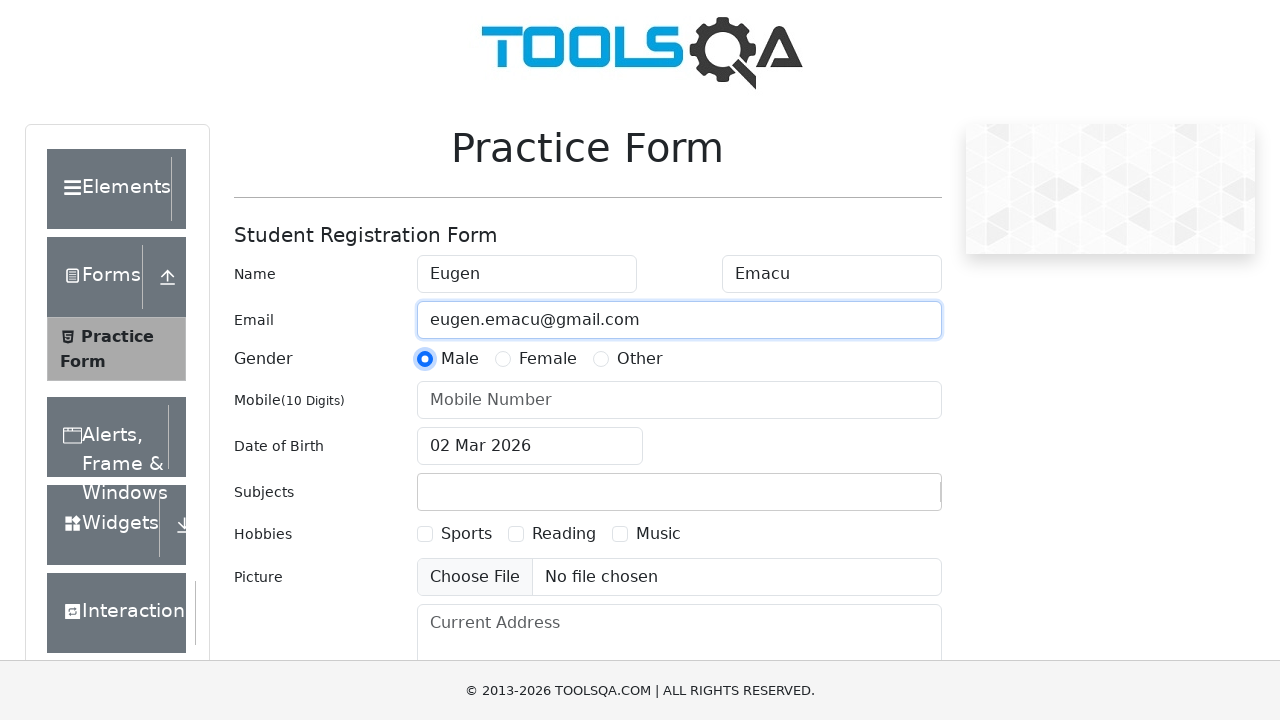

Filled mobile phone number with '0761974803' on #userNumber
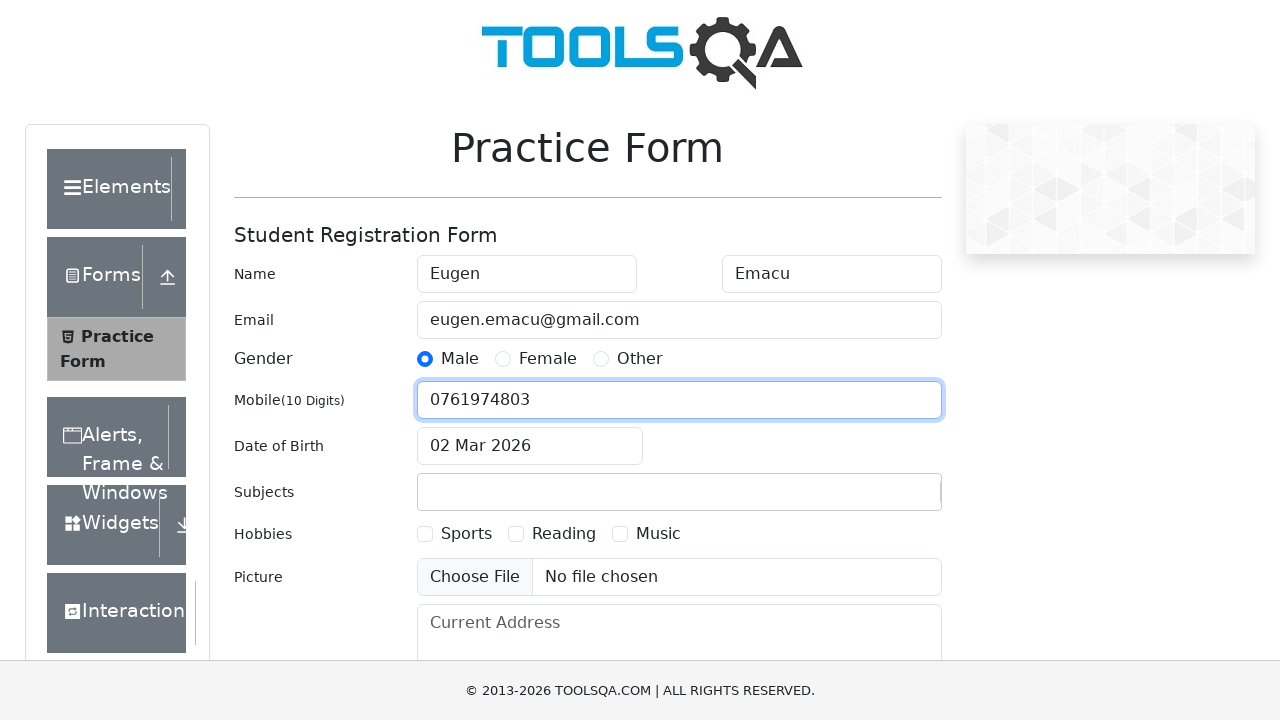

Clicked date of birth input to open datepicker at (530, 446) on #dateOfBirthInput
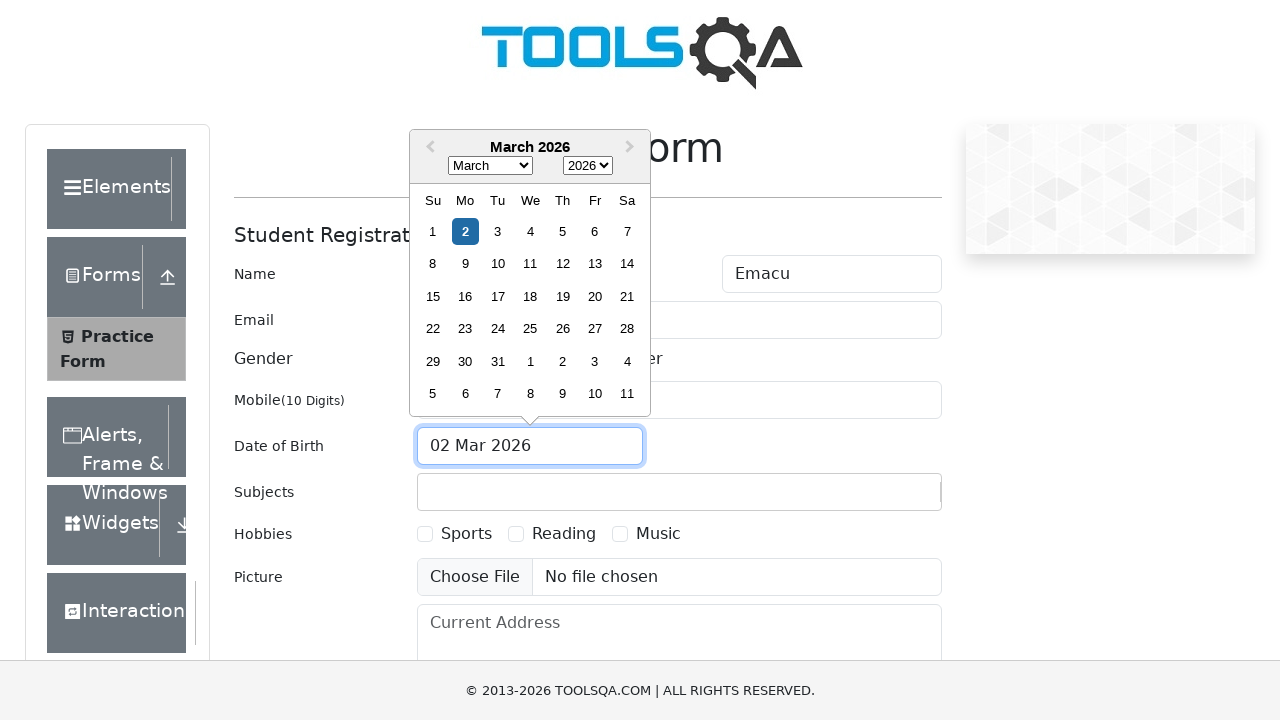

Selected October from month dropdown on select.react-datepicker__month-select
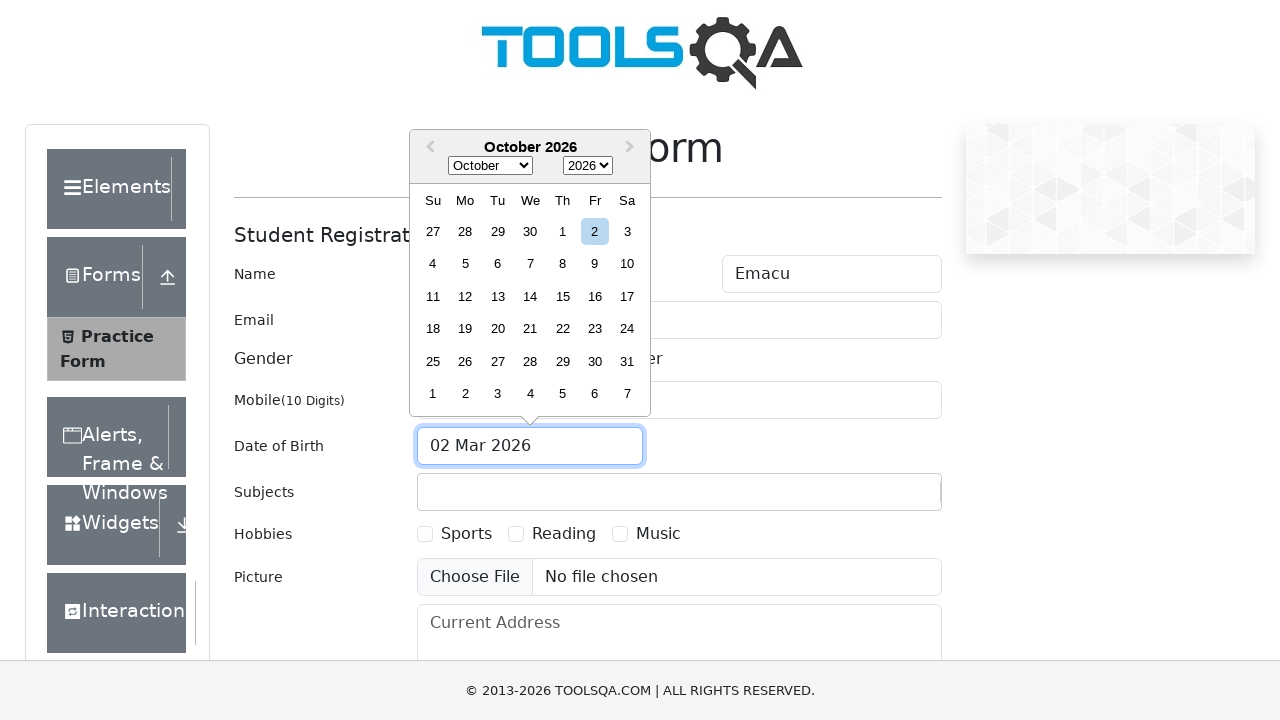

Selected 1984 from year dropdown on select.react-datepicker__year-select
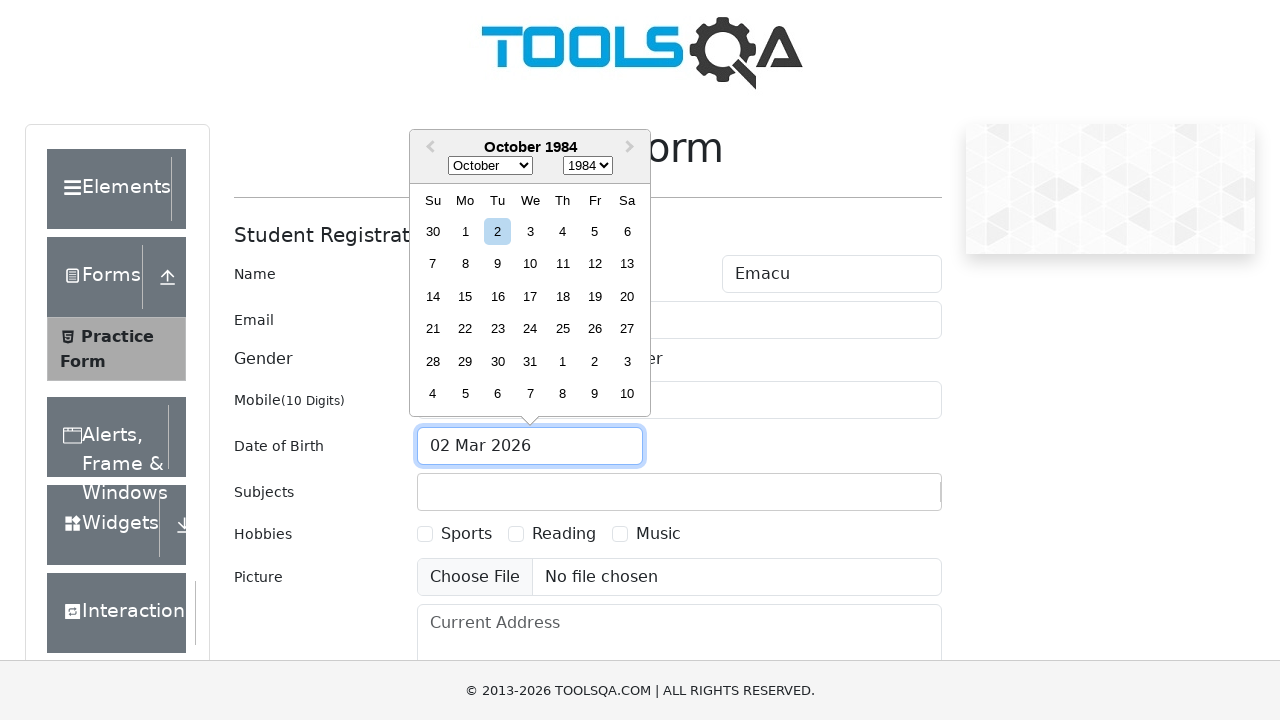

Selected day 27 from date picker at (627, 329) on xpath=//div[contains(@class,'react-datepicker__day') and text()='27' and not(con
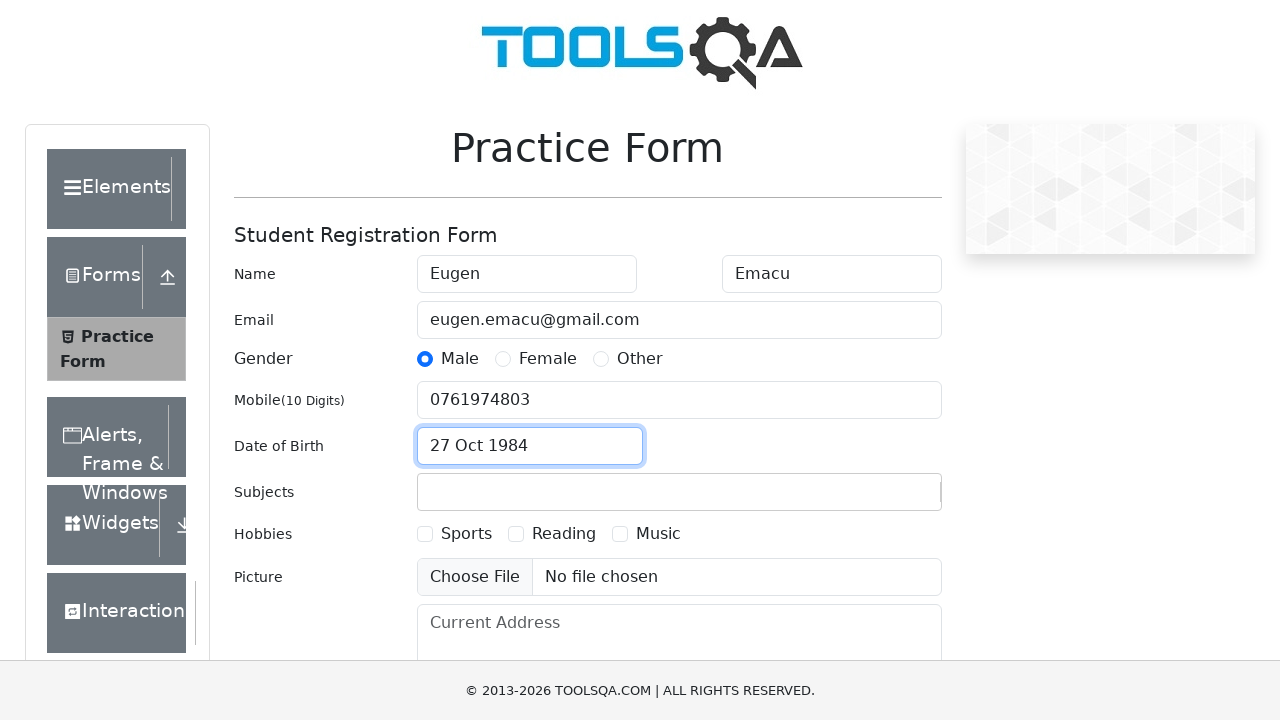

Filled subjects field with 'Maths' on #subjectsInput
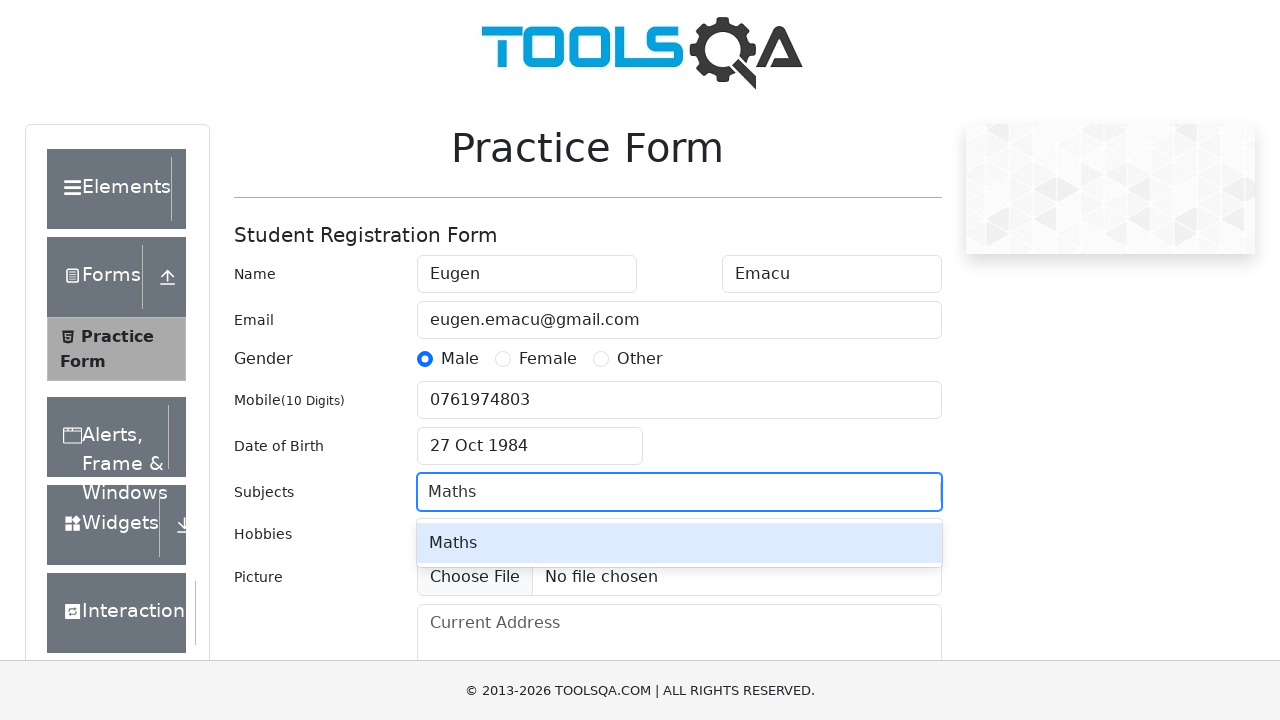

Pressed Enter to confirm 'Maths' subject on #subjectsInput
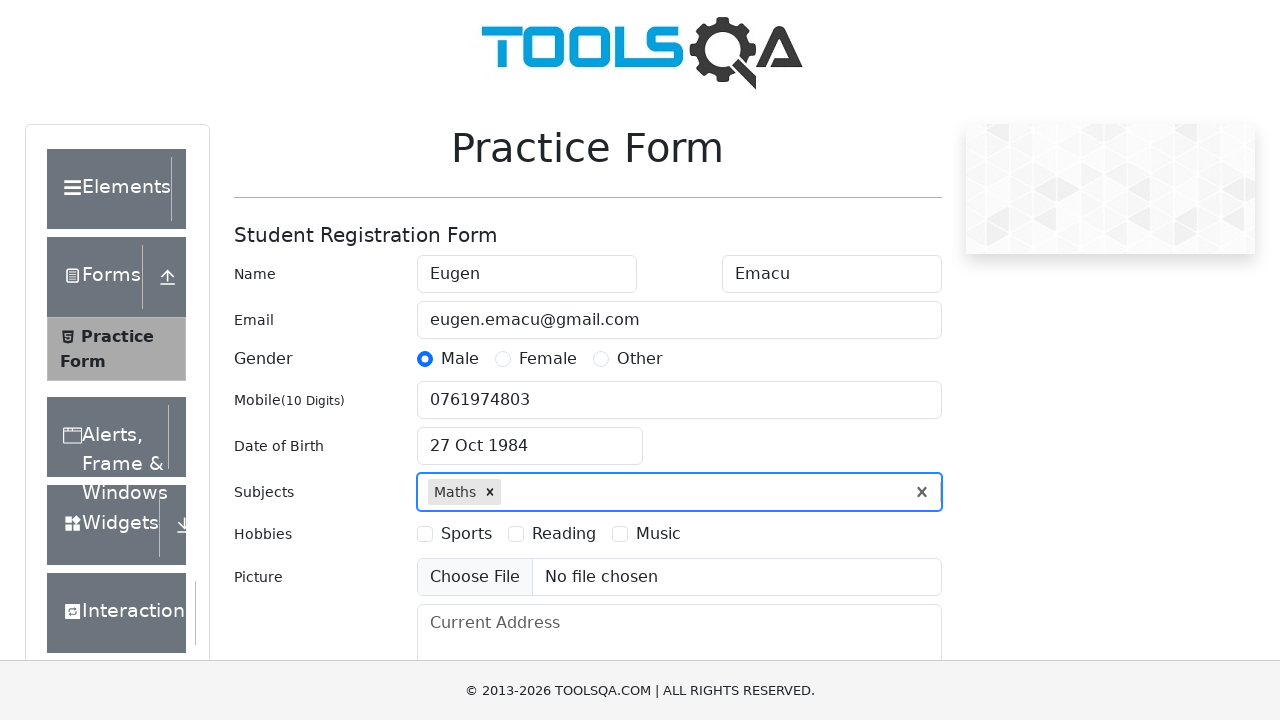

Filled subjects field with 'Physics' on #subjectsInput
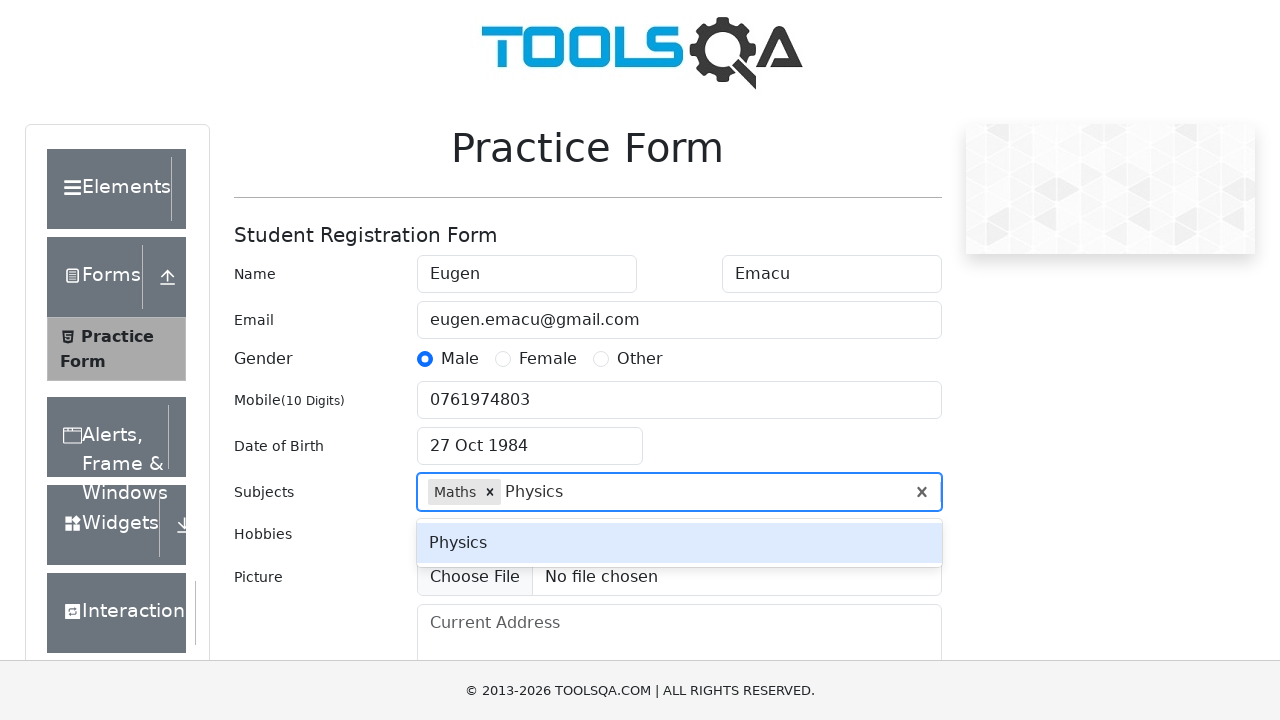

Pressed Enter to confirm 'Physics' subject on #subjectsInput
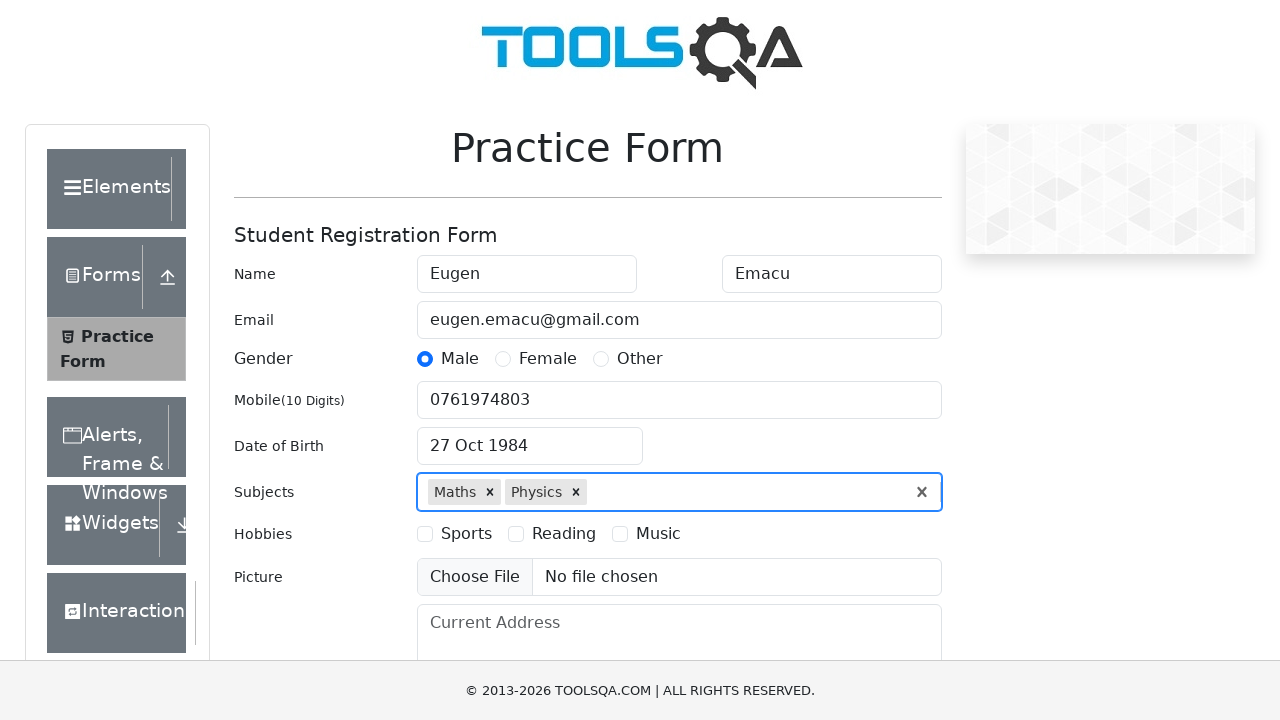

Selected Sports hobby at (466, 534) on label[for='hobbies-checkbox-1']
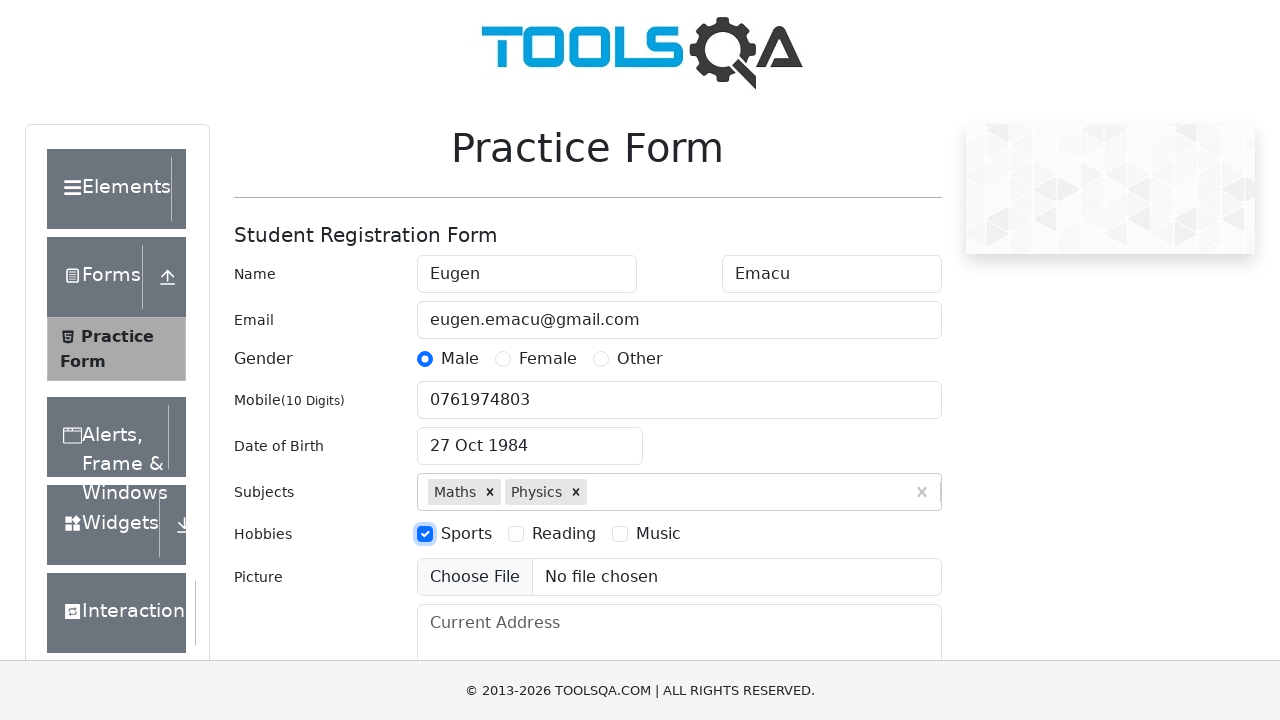

Selected Reading hobby at (564, 534) on label[for='hobbies-checkbox-2']
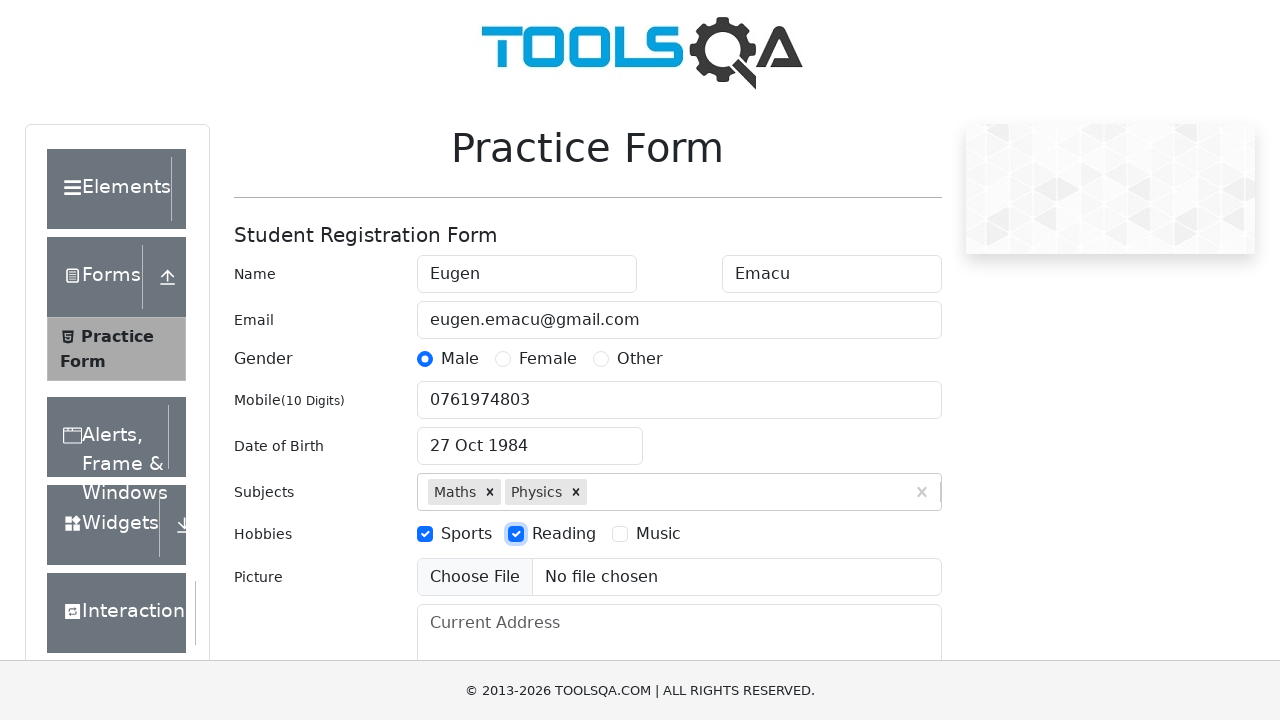

Selected Music hobby at (658, 534) on label[for='hobbies-checkbox-3']
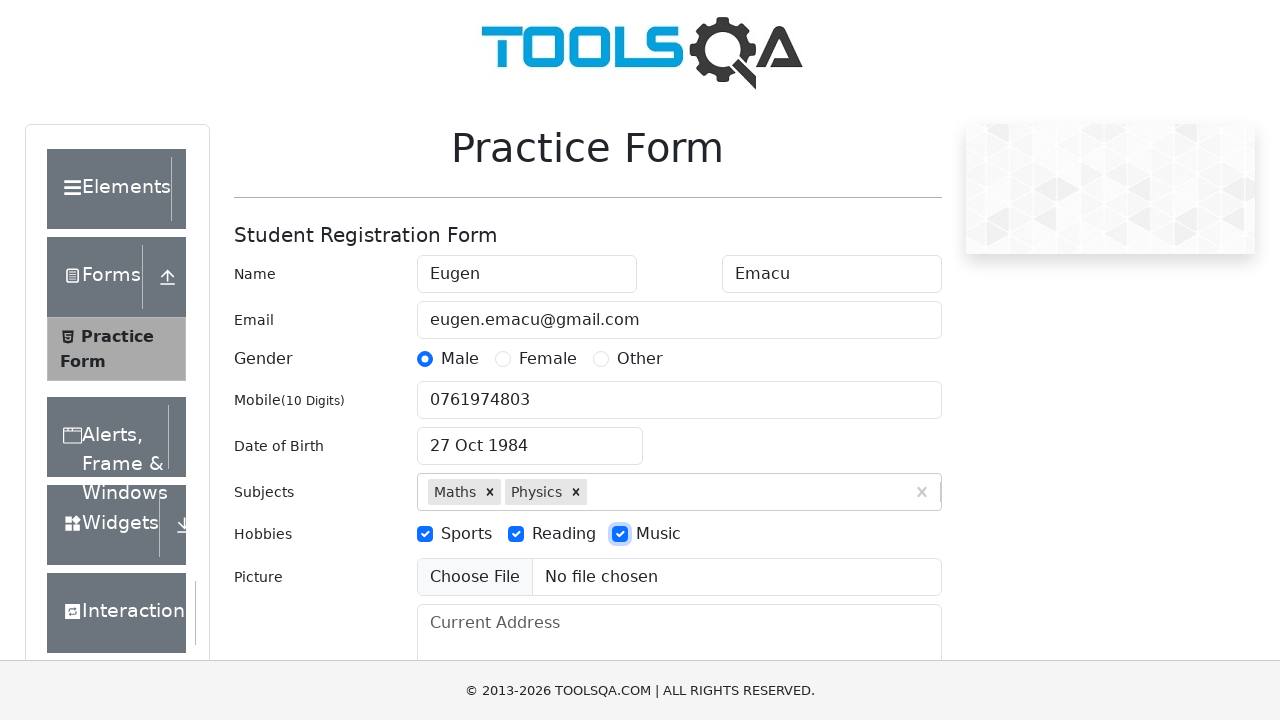

Scrolled down to see remaining form fields
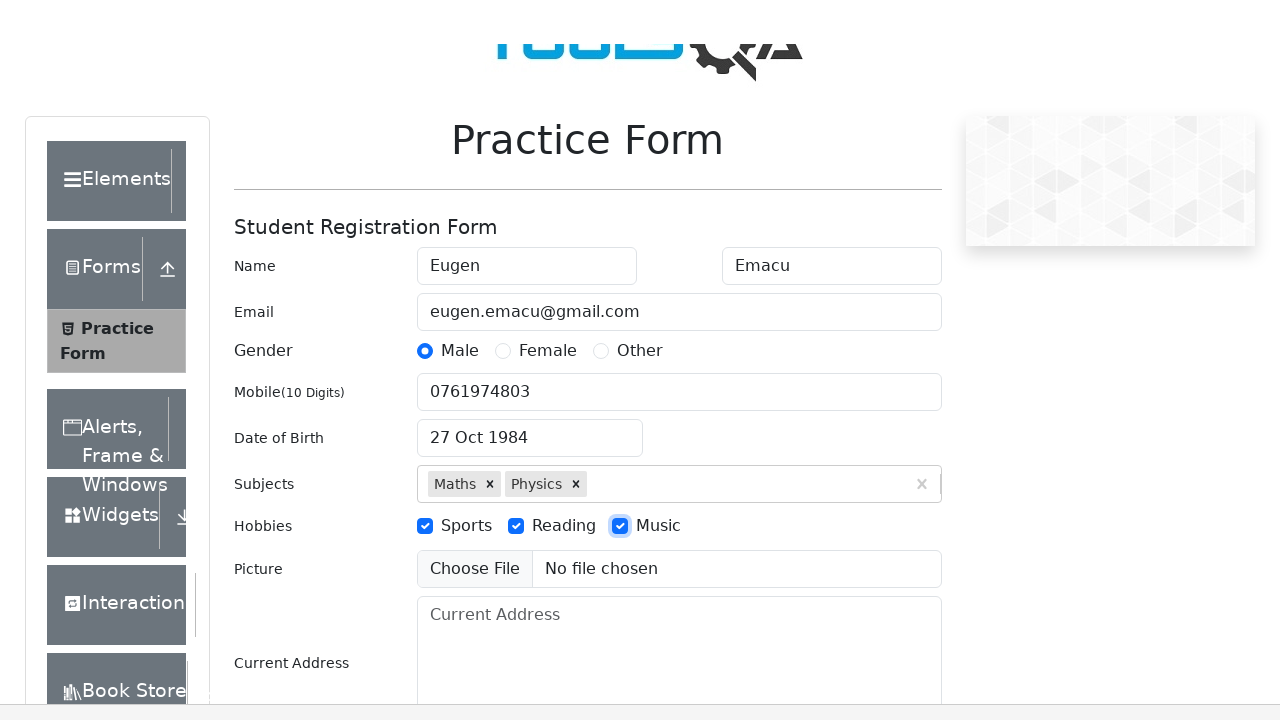

Filled current address with 'Adresa Testare 1' on #currentAddress
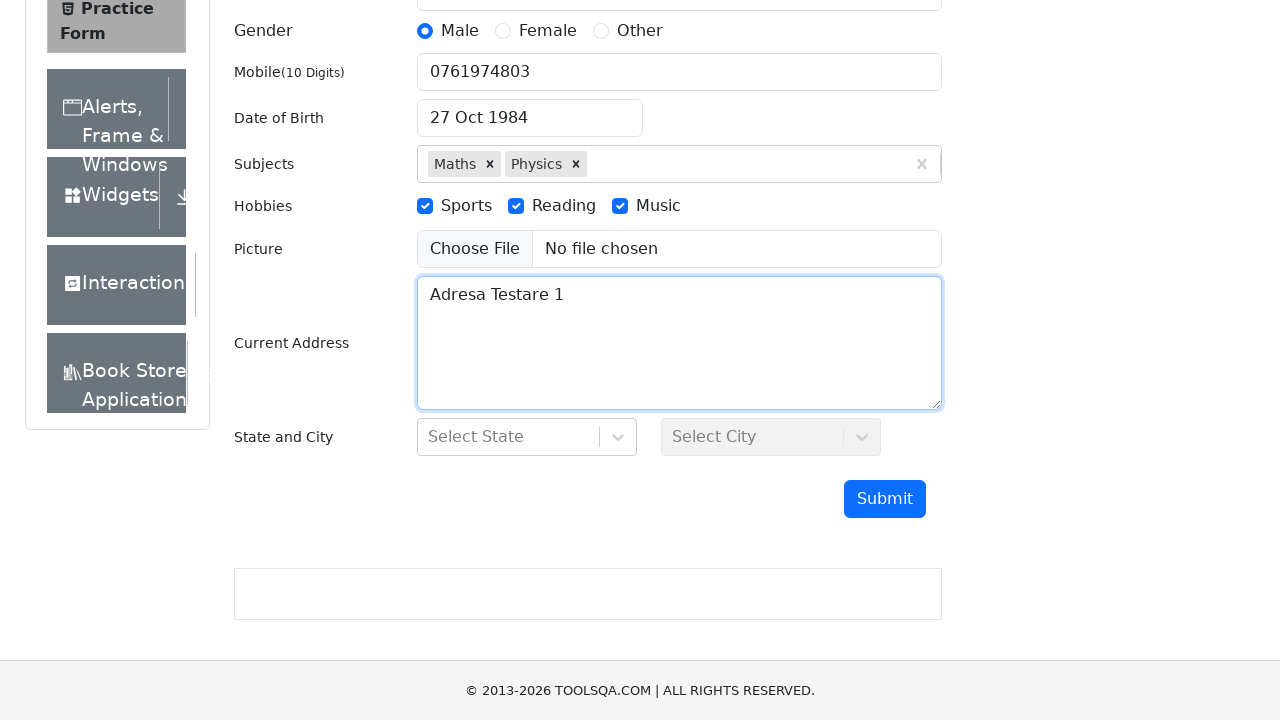

Filled state field with 'NCR' on #react-select-3-input
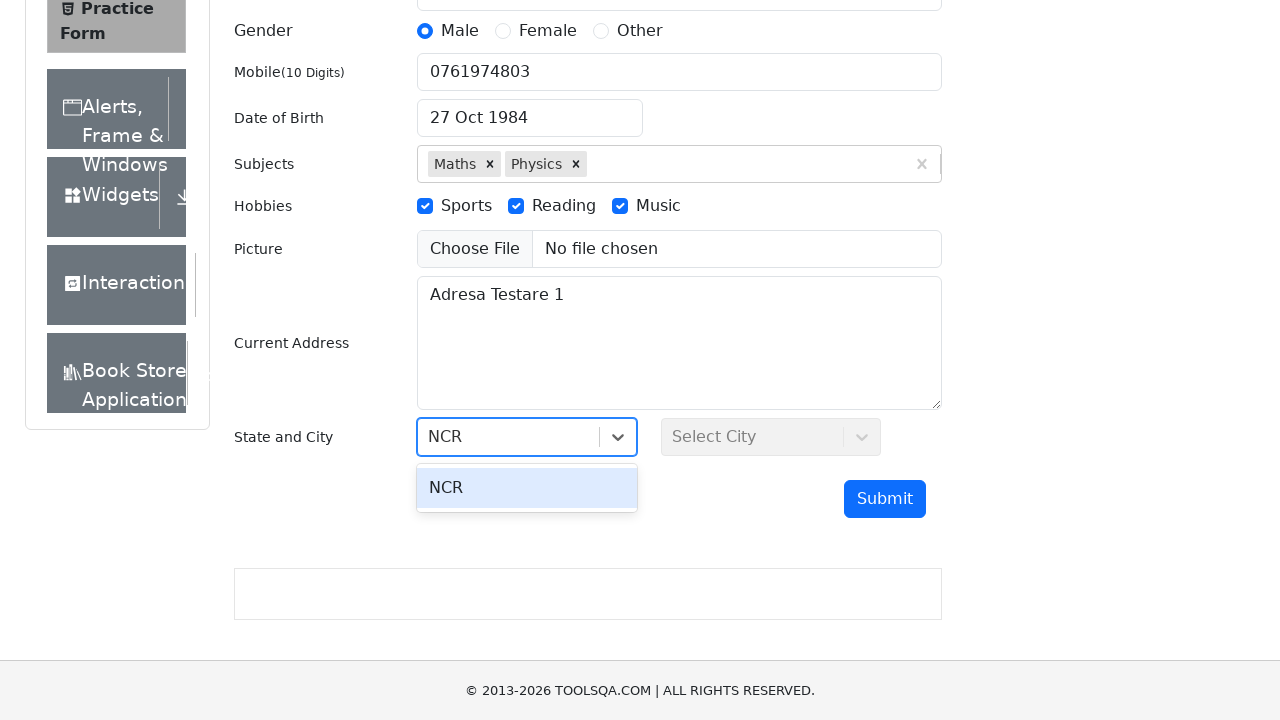

Pressed Enter to confirm NCR state selection on #react-select-3-input
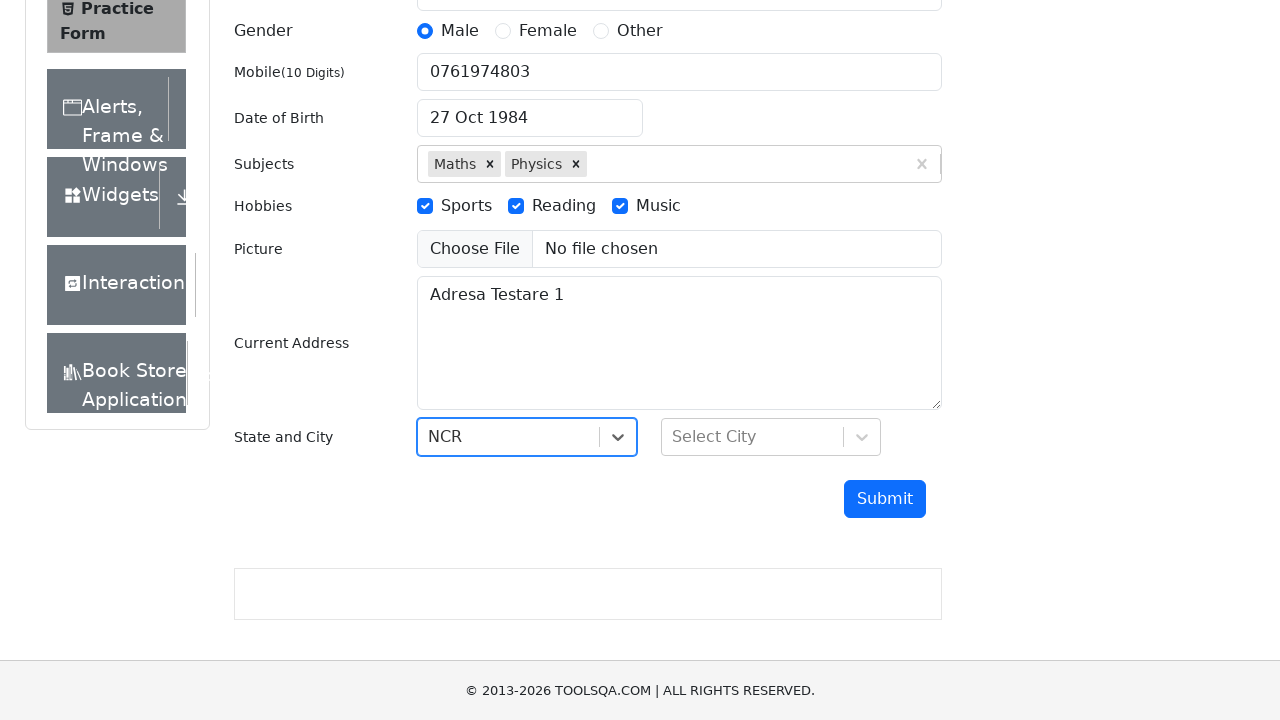

Filled city field with 'Delhi' on #react-select-4-input
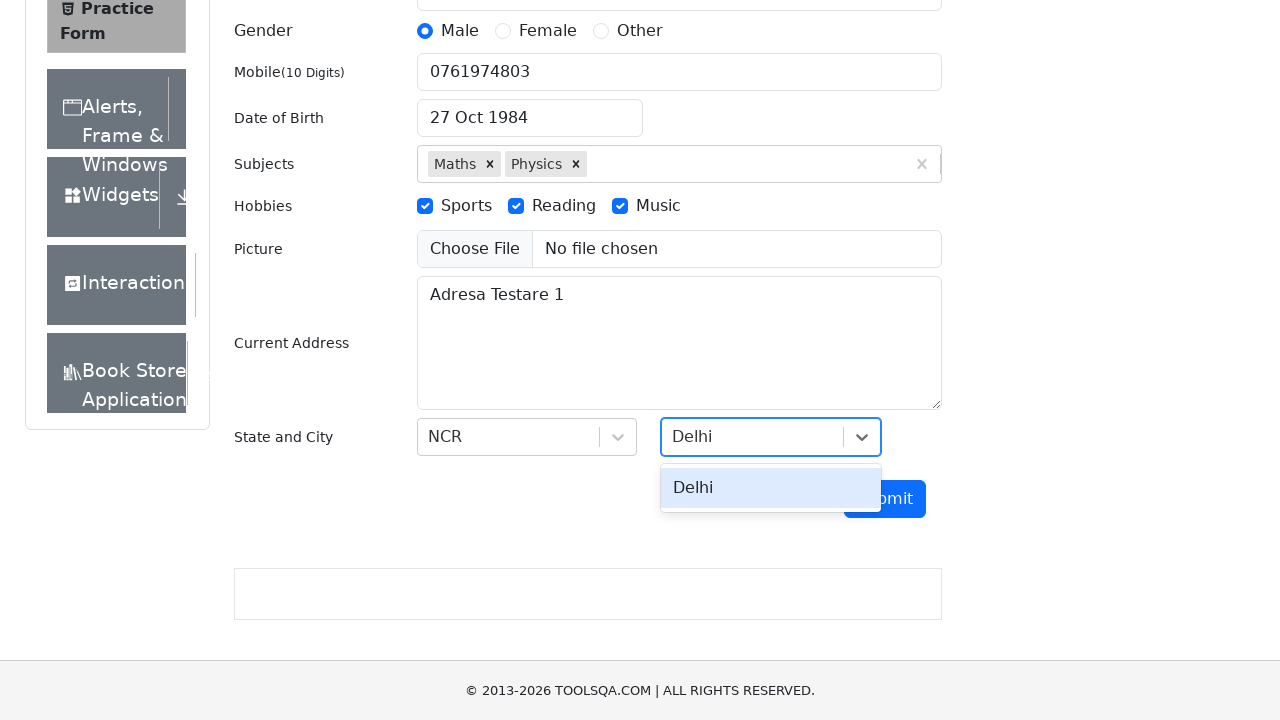

Pressed Enter to confirm Delhi city selection on #react-select-4-input
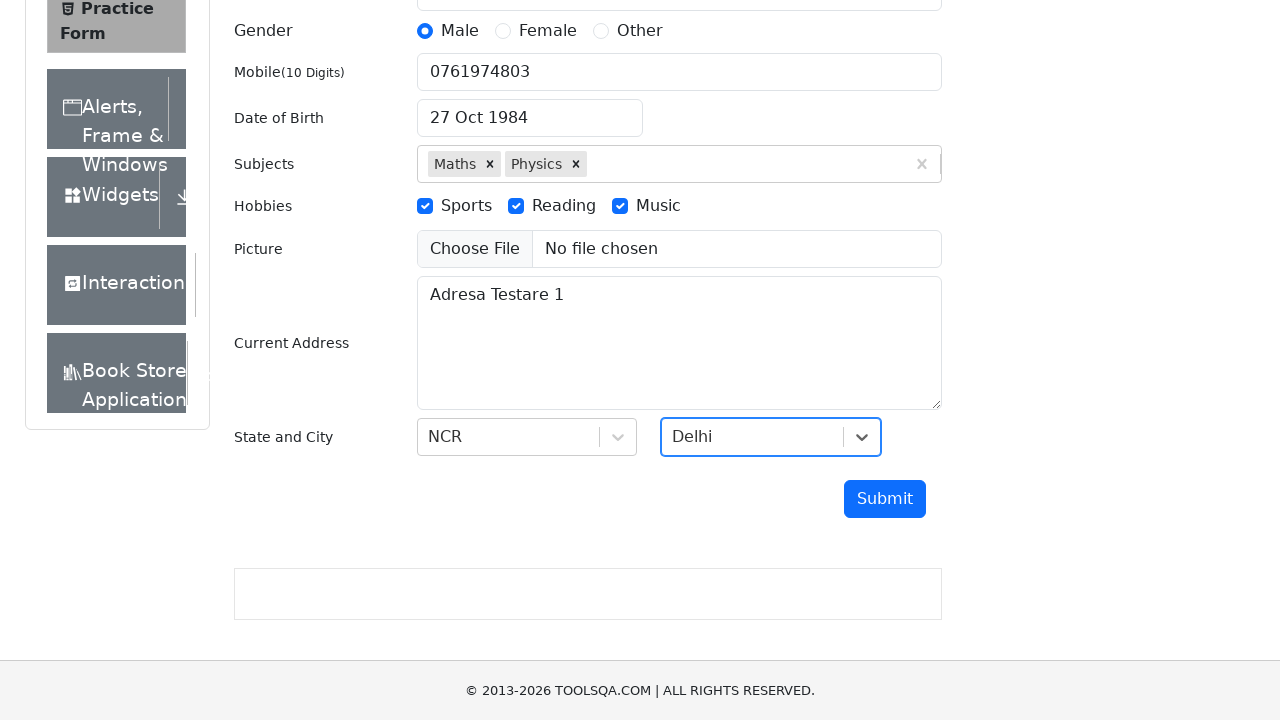

Clicked submit button to submit the practice form at (885, 499) on #submit
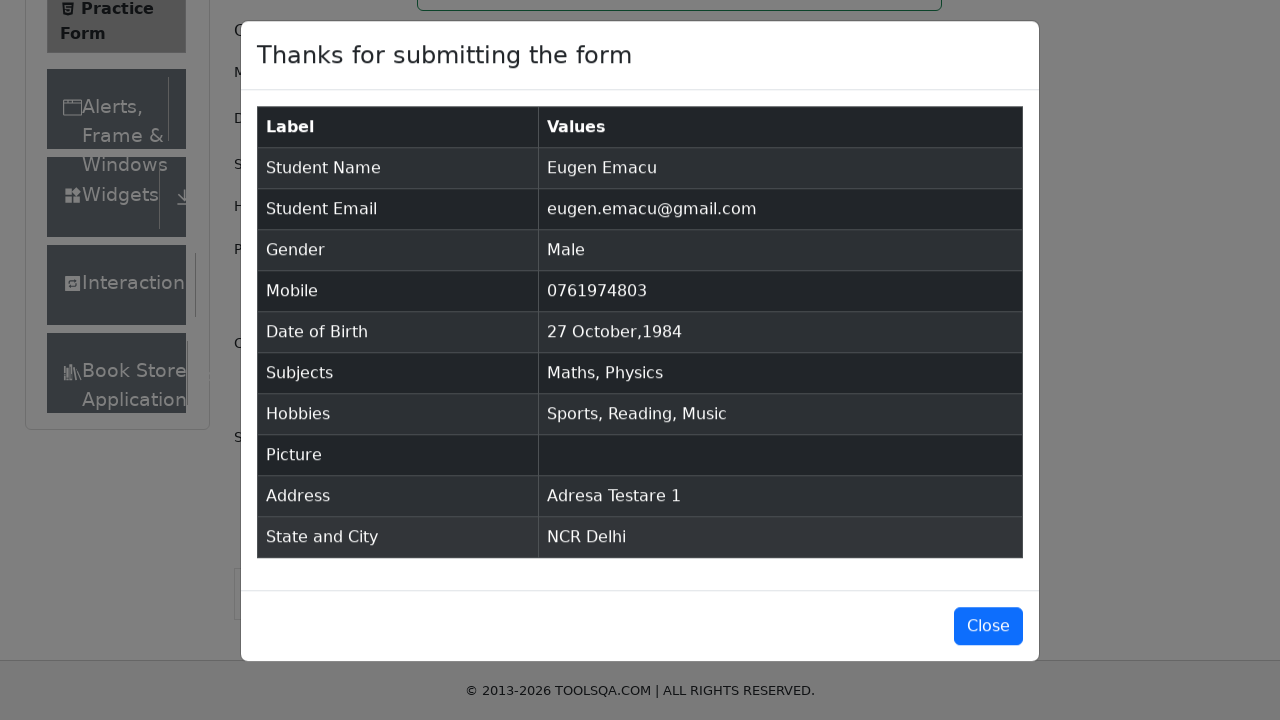

Confirmation modal appeared with submitted form data
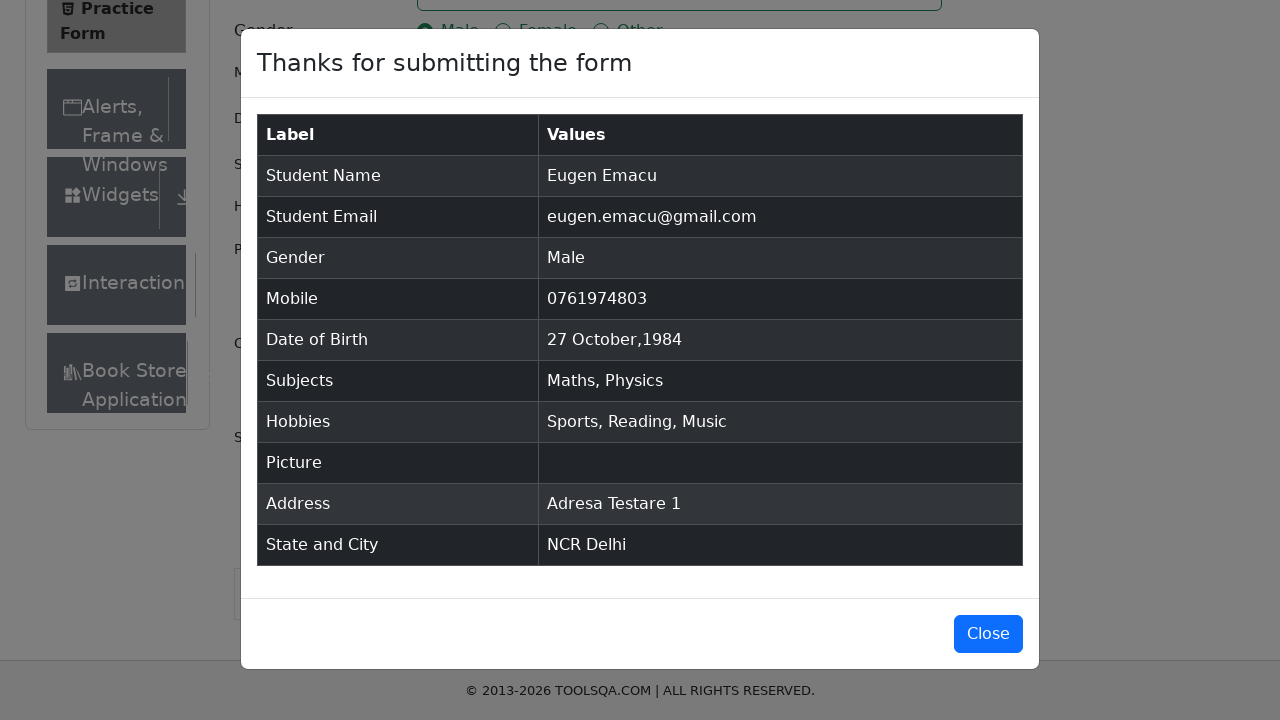

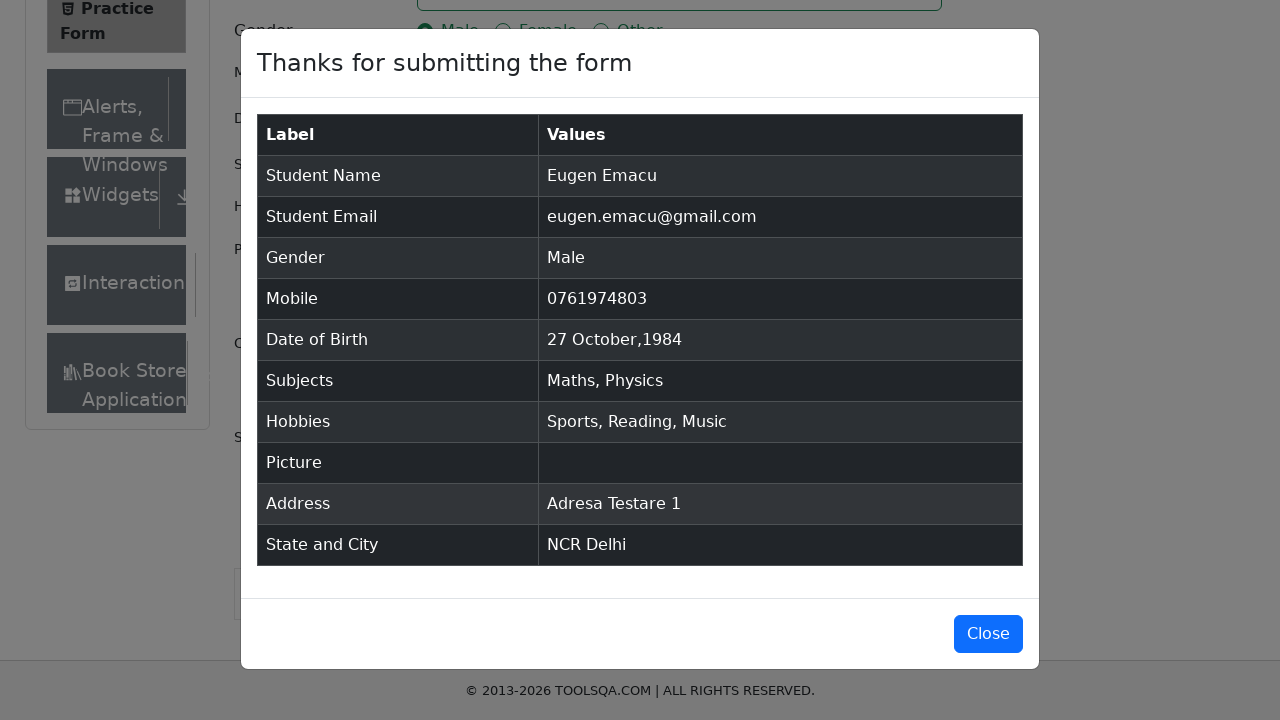